Tests mouse hover functionality on multi-level menu items and clicks on a submenu item

Starting URL: https://demoqa.com/menu/

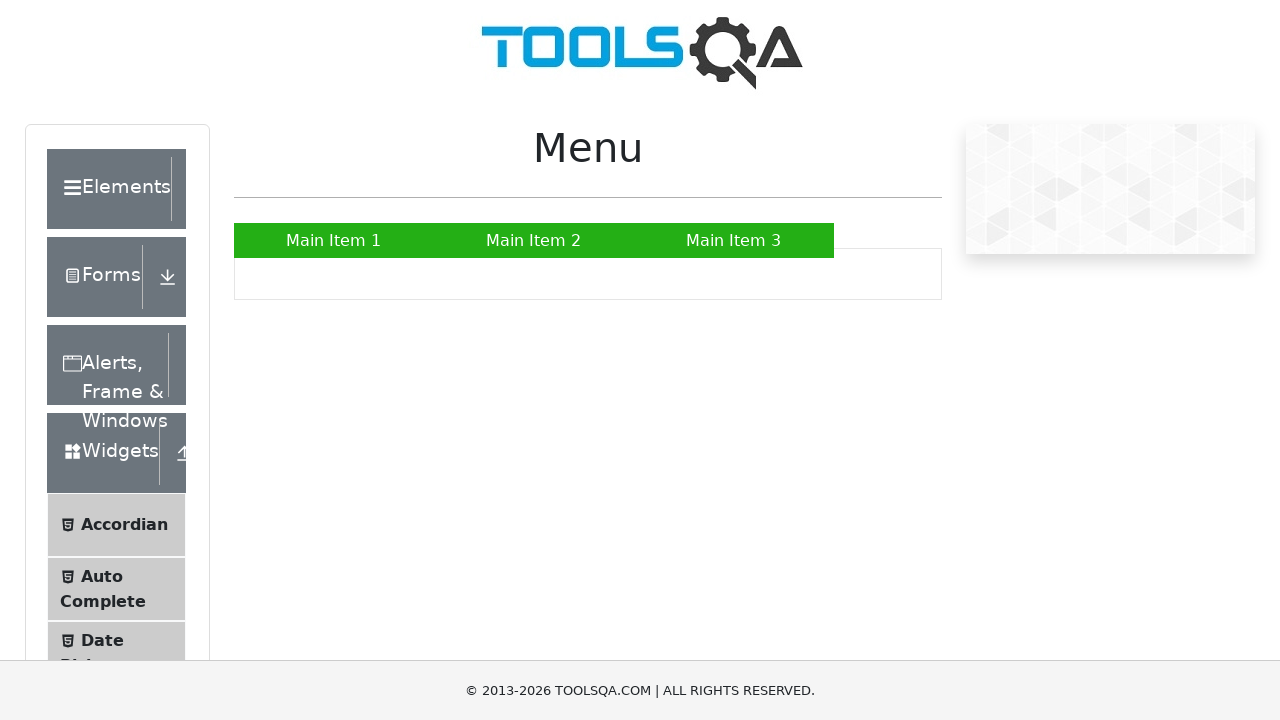

Hovered over Main Item 2 to reveal submenu at (534, 240) on xpath=//a[text()='Main Item 2']
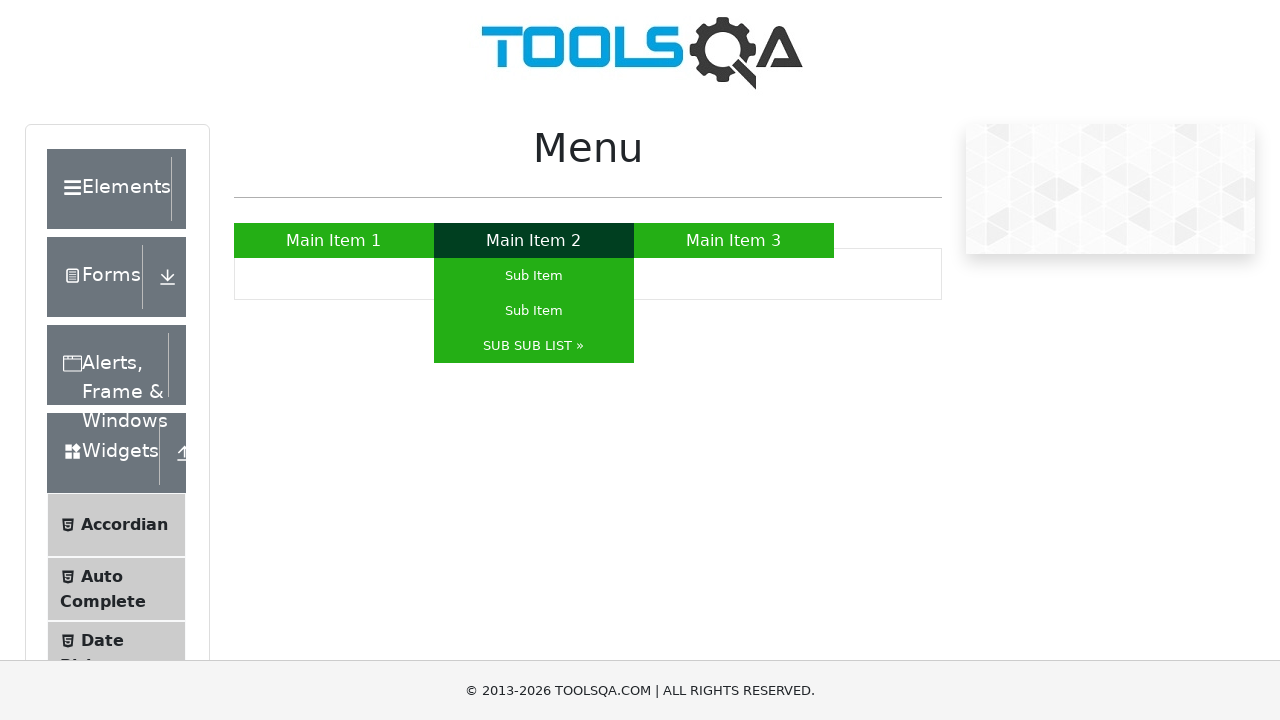

Waited 1000ms for submenu to appear
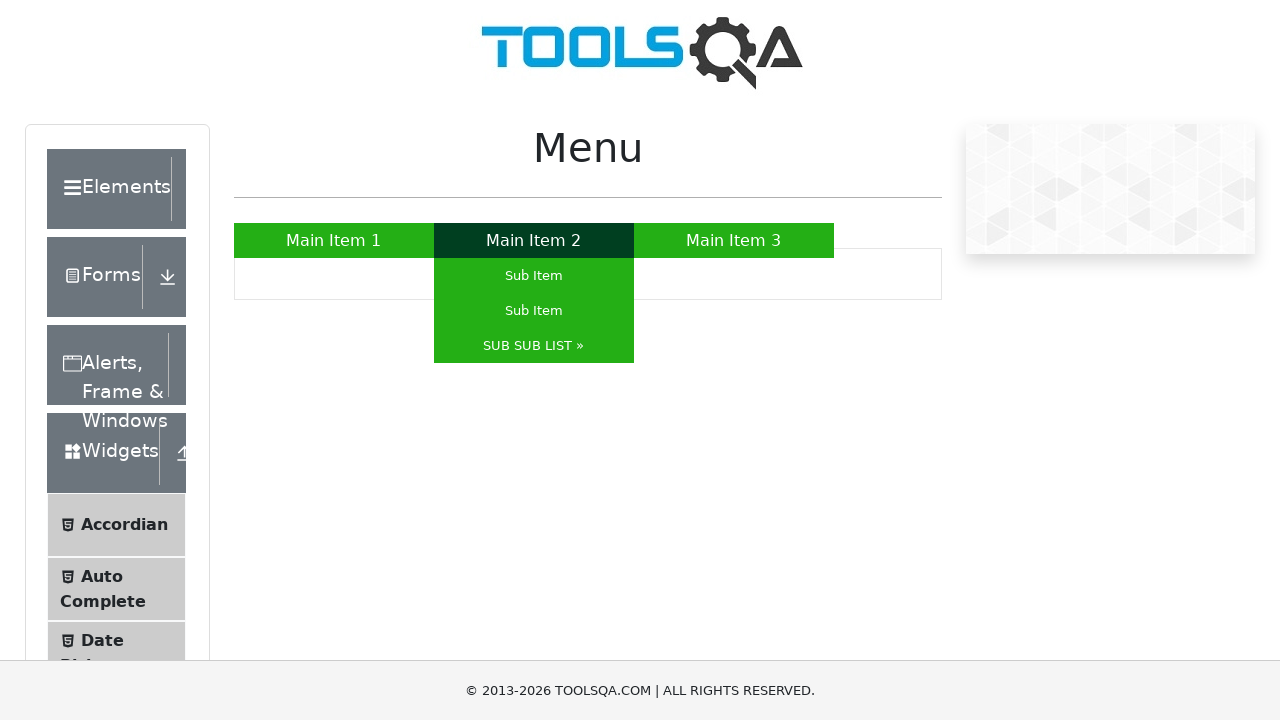

Hovered over SUB SUB LIST to reveal nested submenu at (534, 346) on xpath=//a[text()='SUB SUB LIST »']
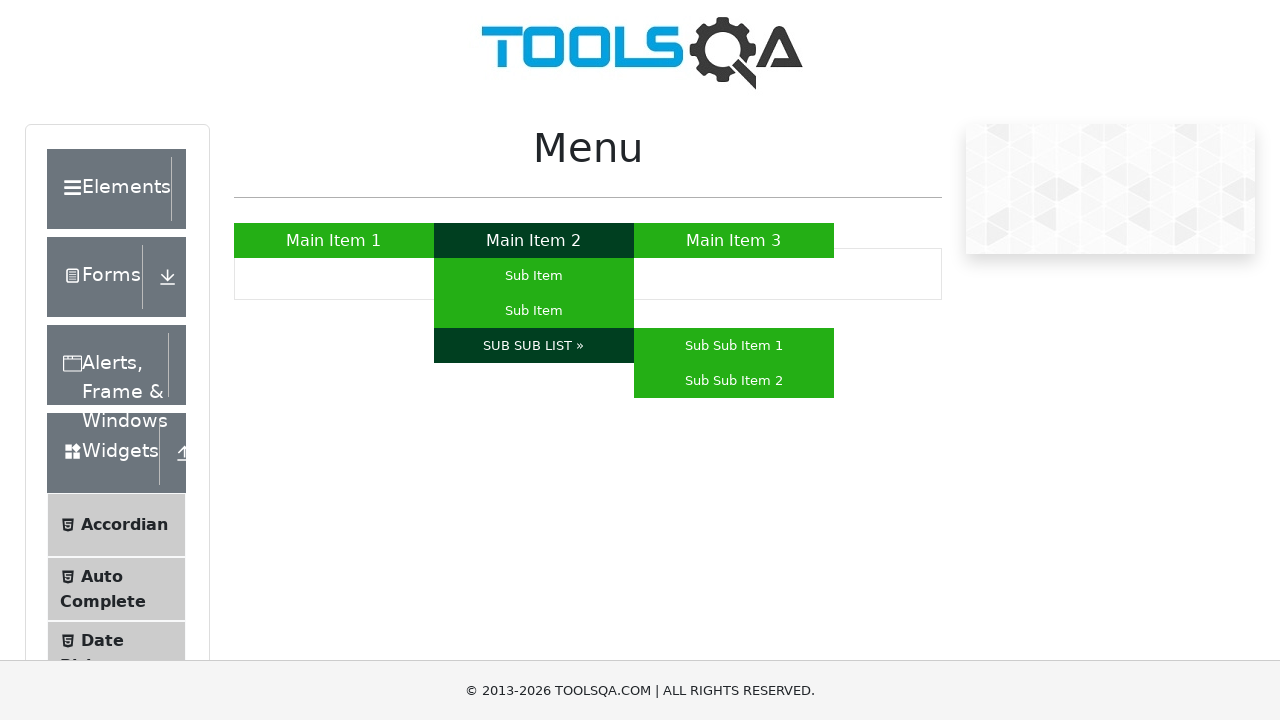

Waited 1000ms for nested submenu to appear
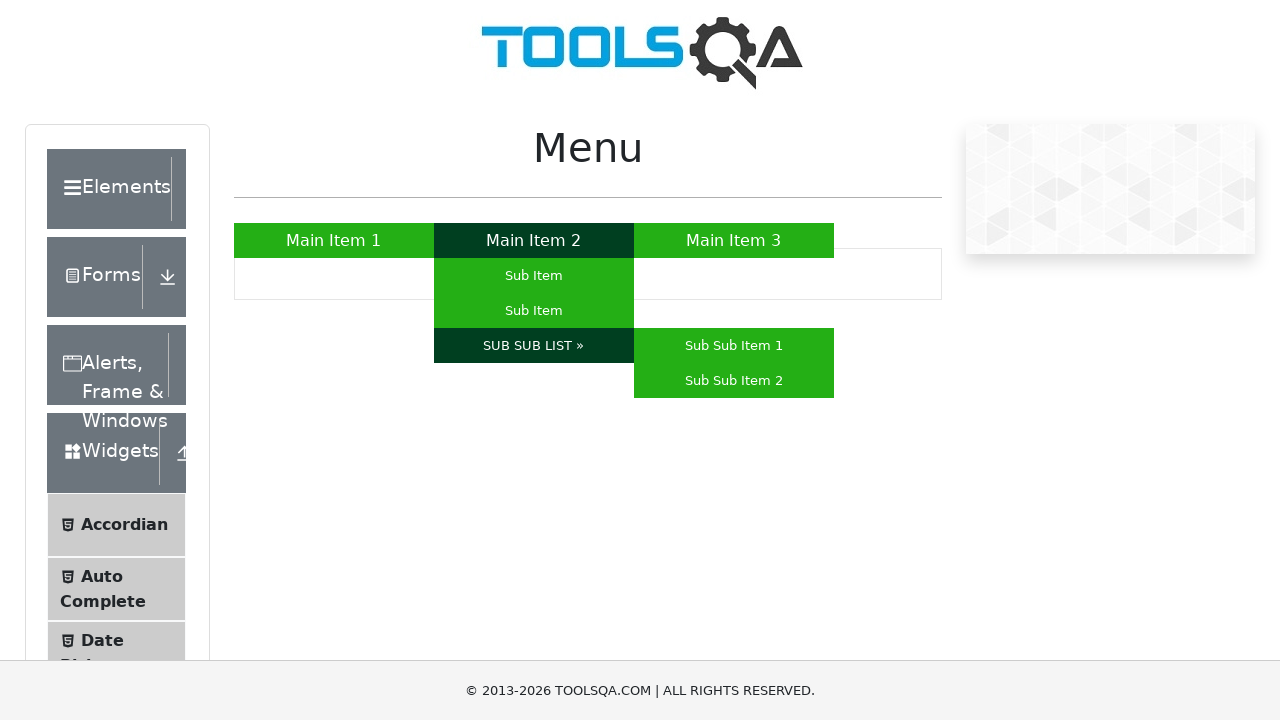

Clicked on Sub Sub Item 1 in the nested submenu at (734, 346) on xpath=//a[text()='Sub Sub Item 1']
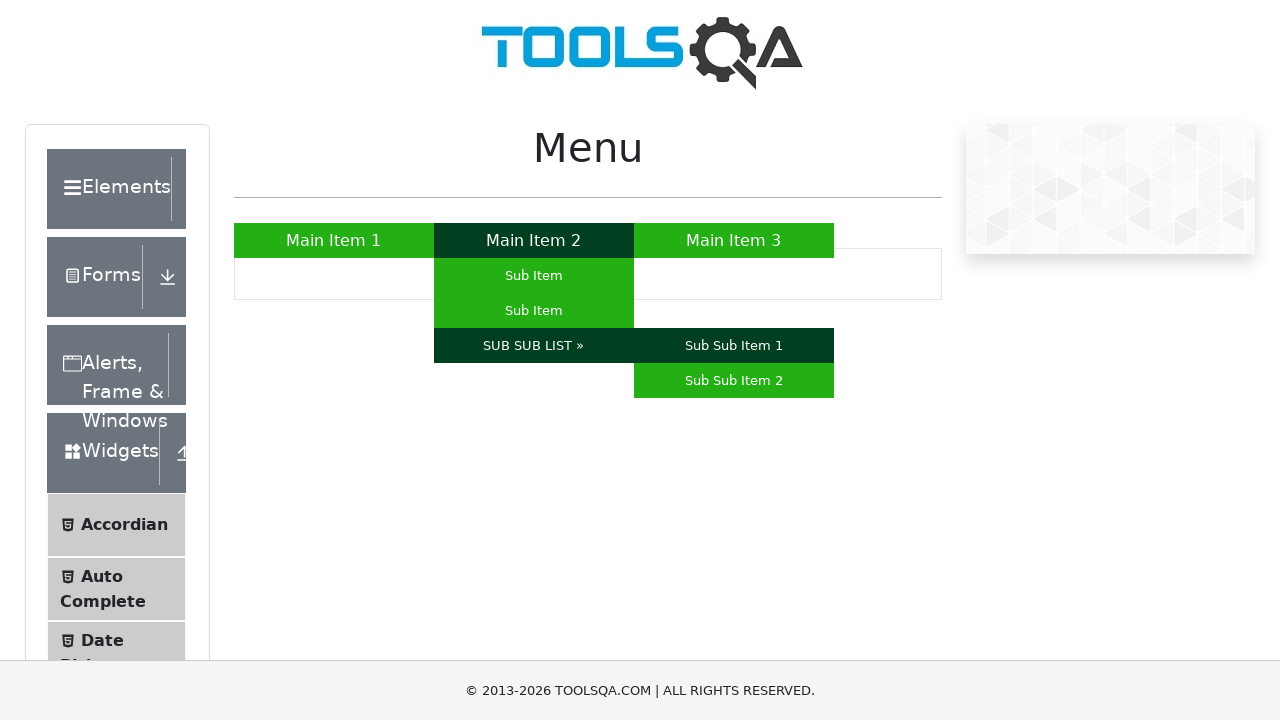

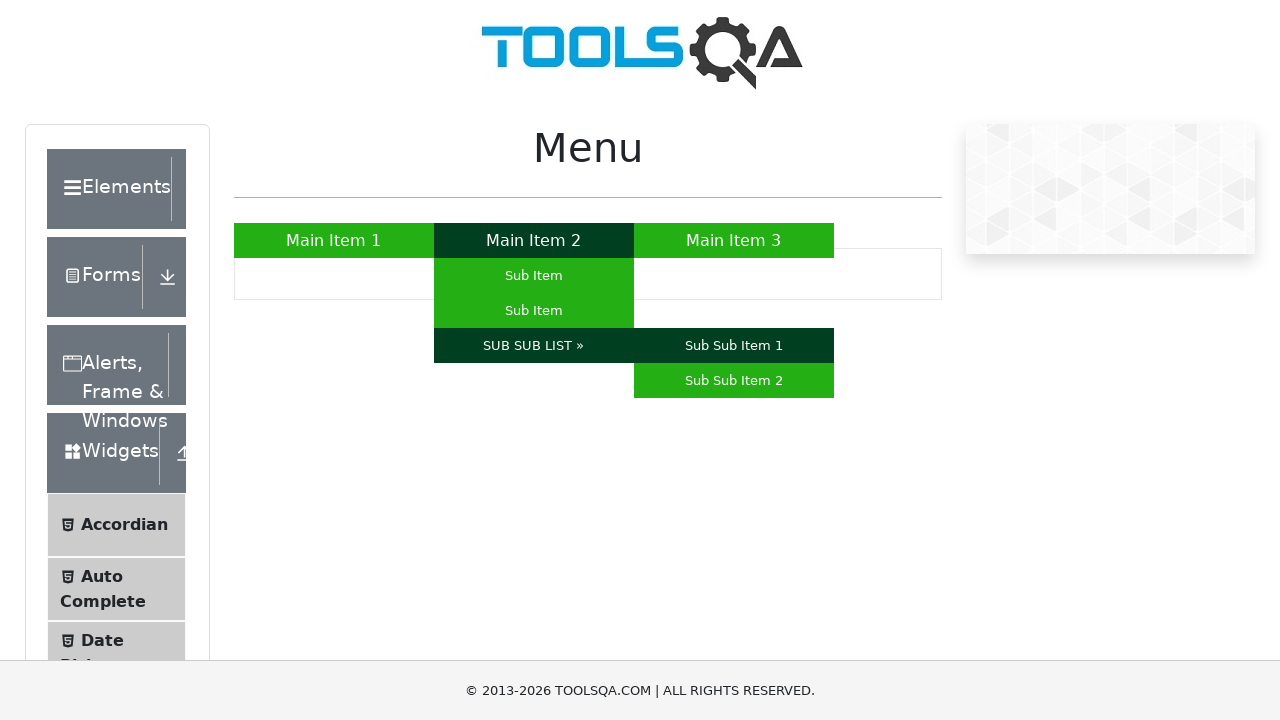